Tests iframe interaction by switching to an iframe, filling a form field inside it, and then switching back to the default content

Starting URL: https://testeroprogramowania.github.io/selenium/iframe.html

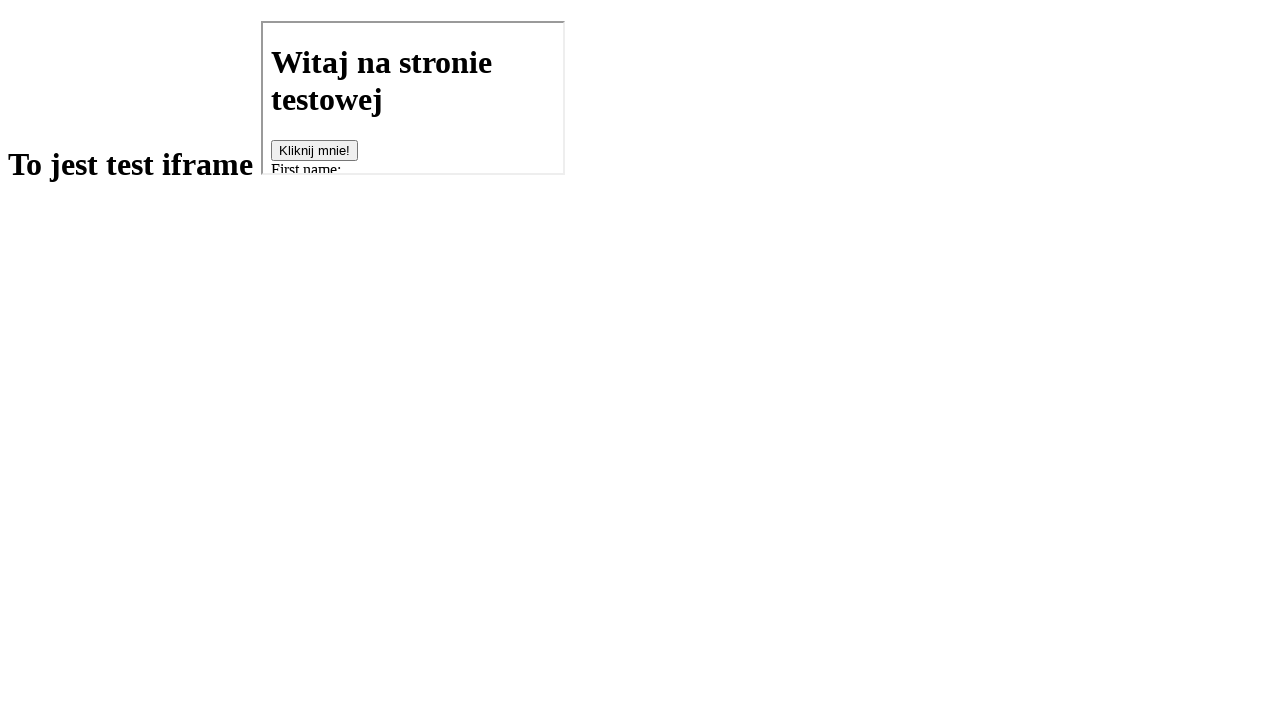

Located iframe with src='basics.html'
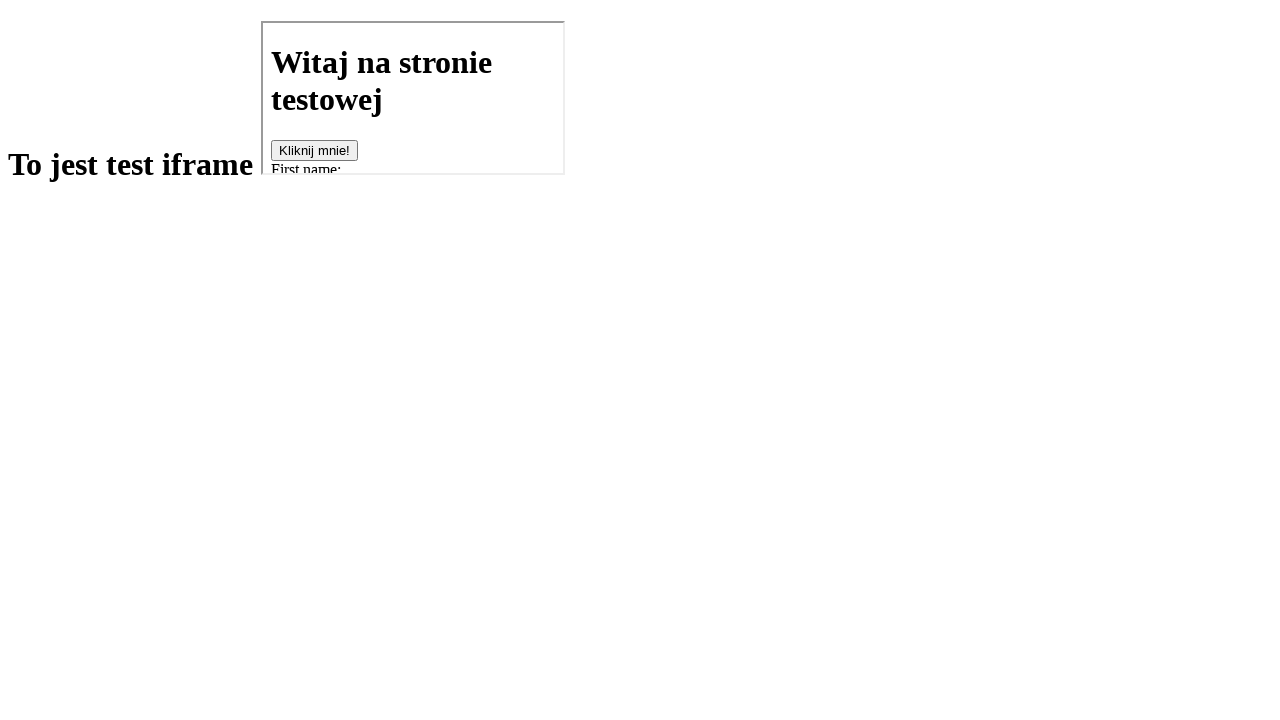

Filled first name field inside iframe with 'Mark' on [src='basics.html'] >> internal:control=enter-frame >> #fname
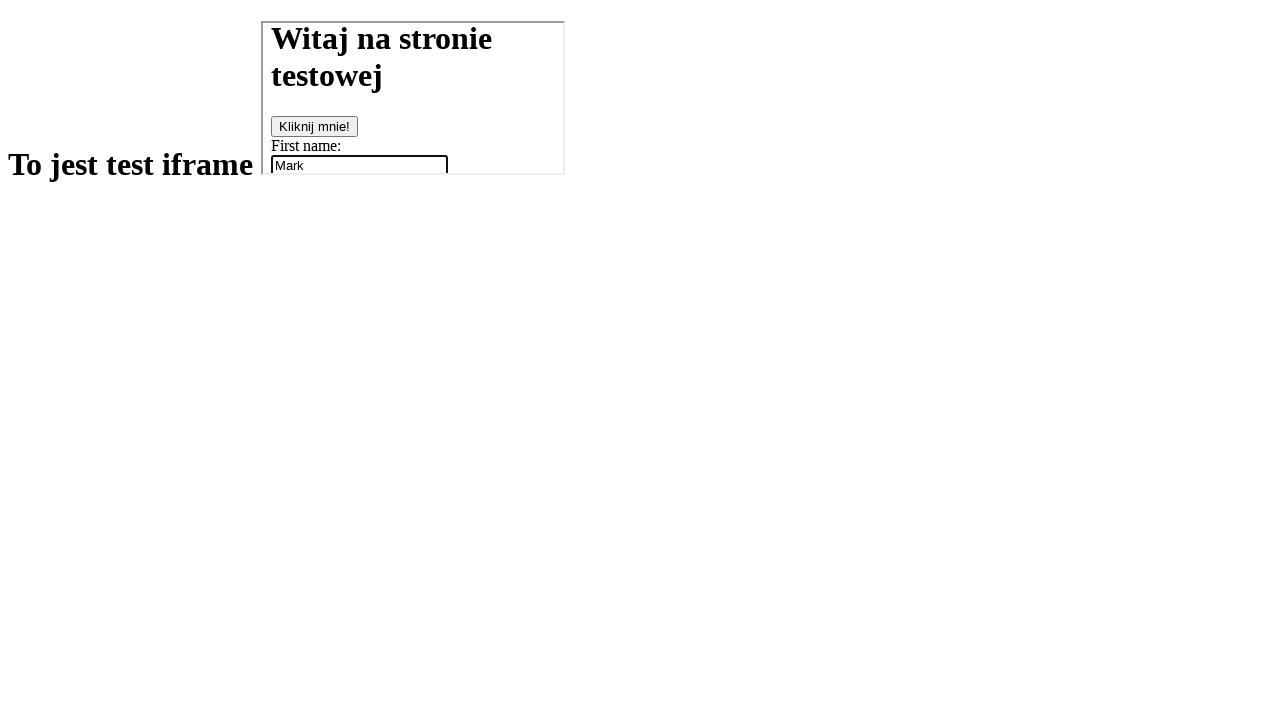

Retrieved text content from h1 element in main frame
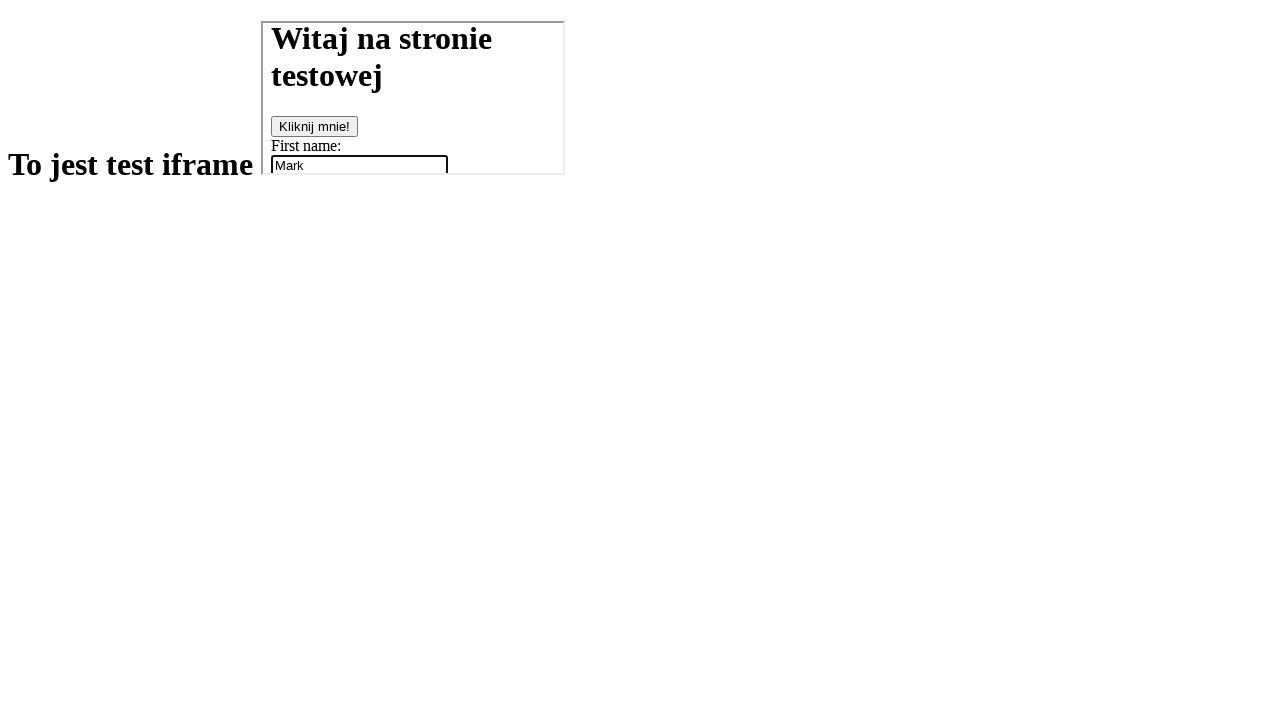

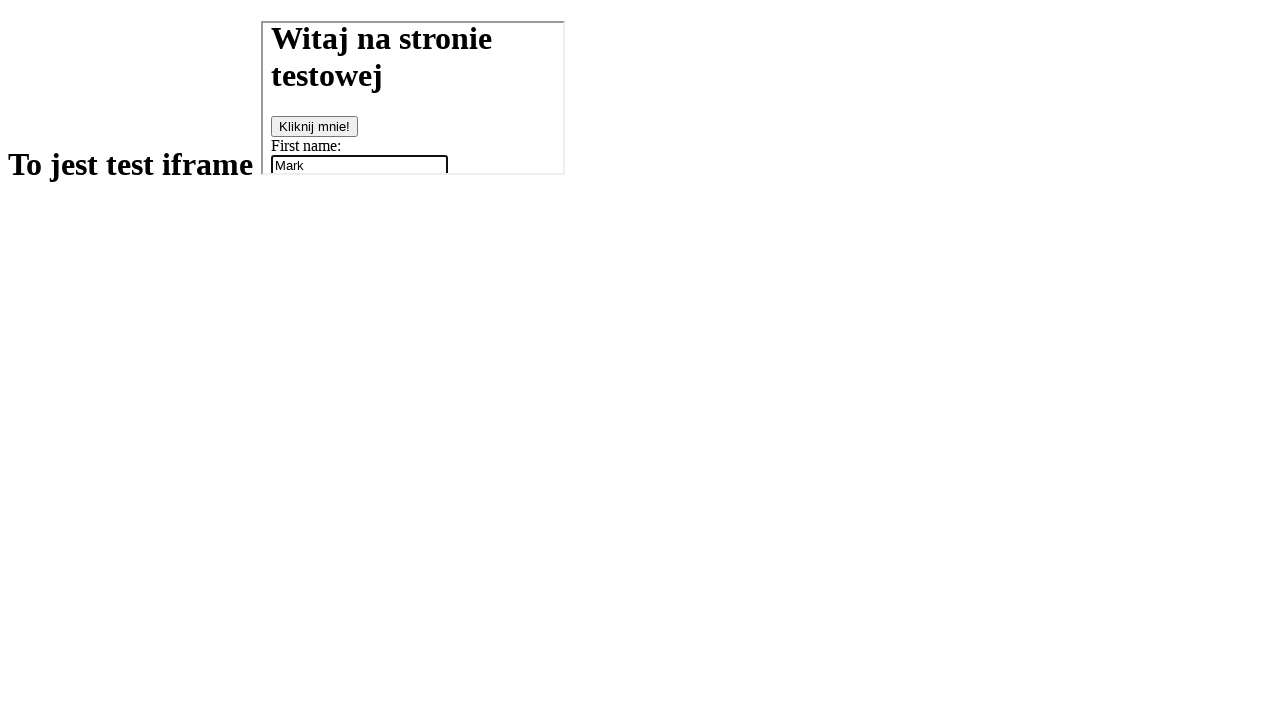